Tests sorting the Due column in ascending order by clicking the column header and verifying the values are properly ordered

Starting URL: http://the-internet.herokuapp.com/tables

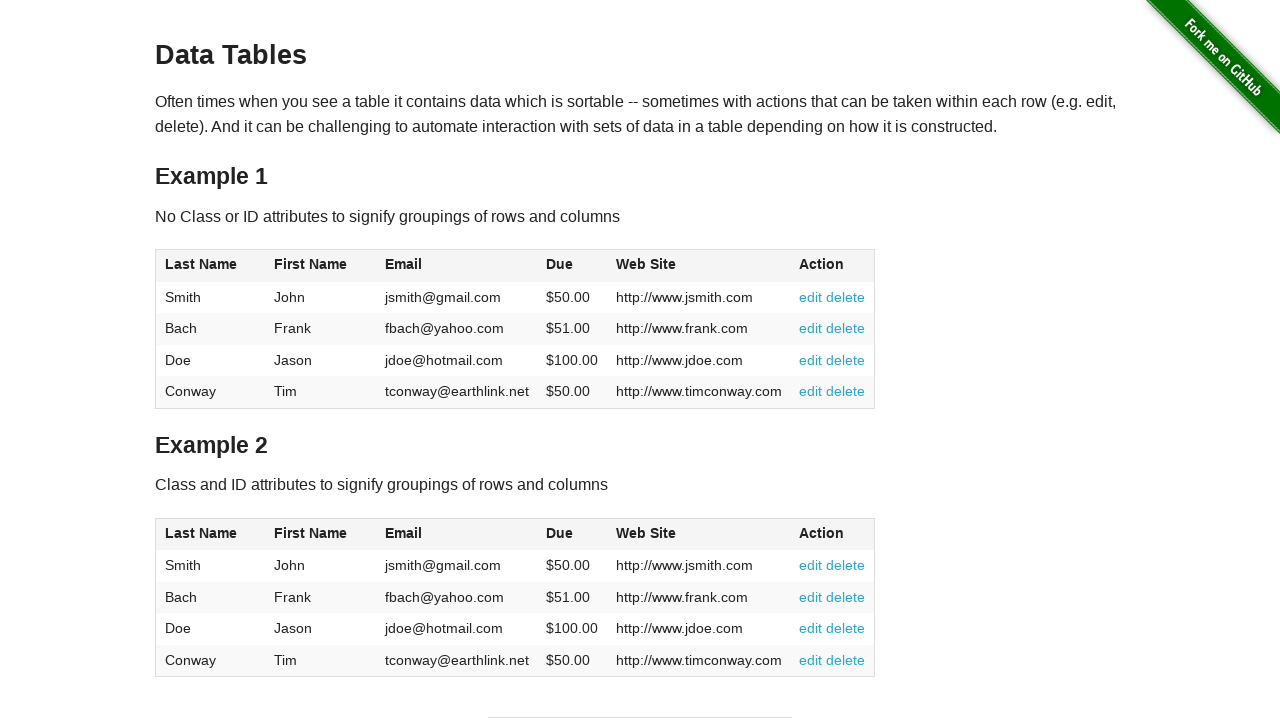

Clicked Due column header to sort in ascending order at (572, 266) on #table1 thead tr th:nth-of-type(4)
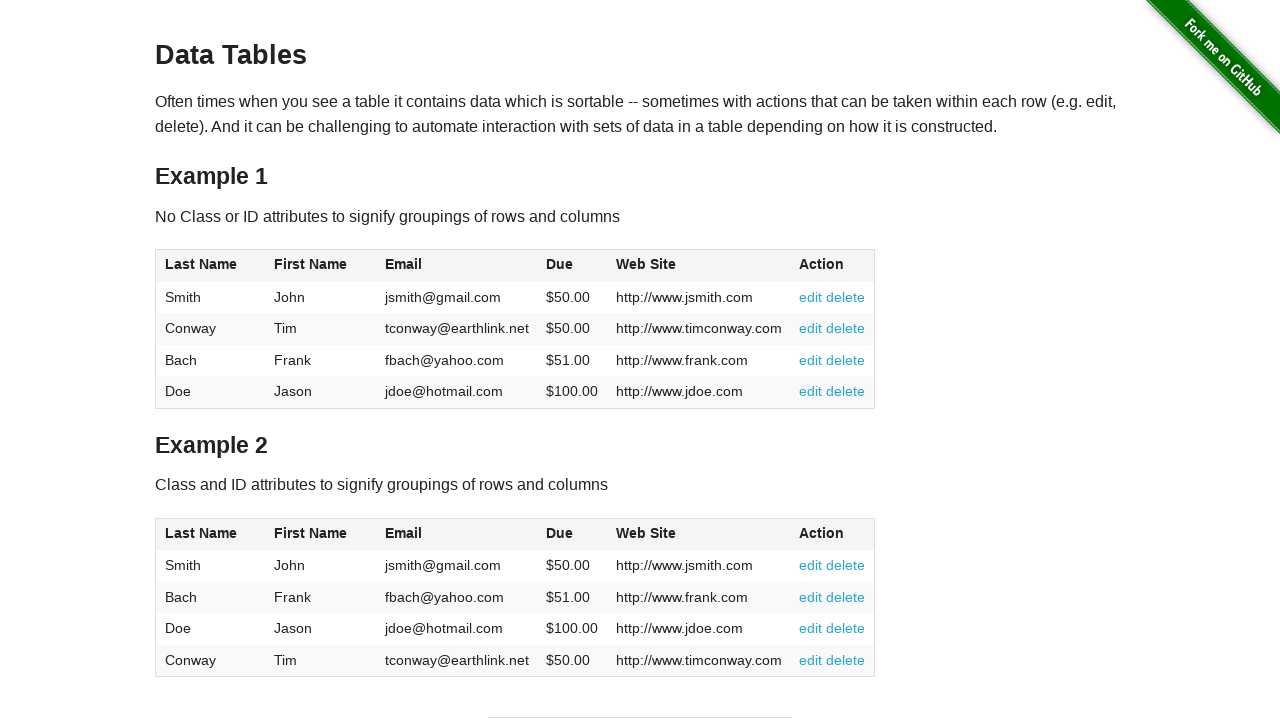

Verified Due column values are present after sorting
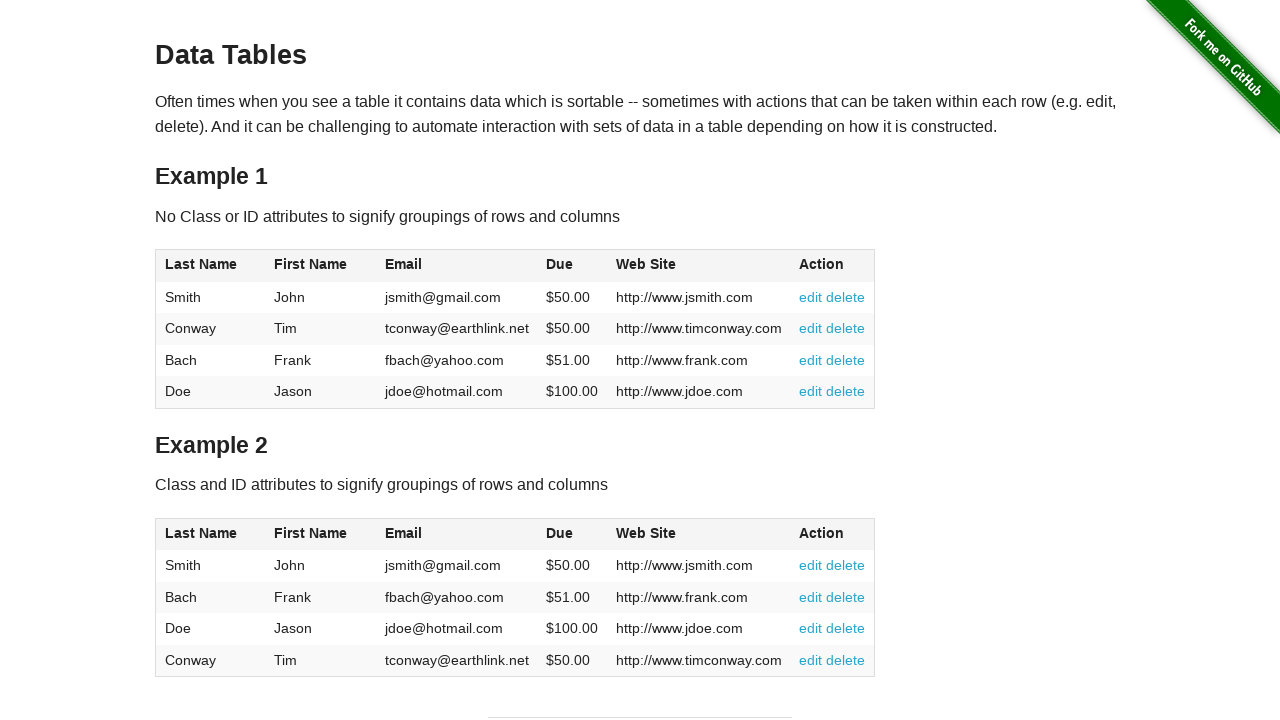

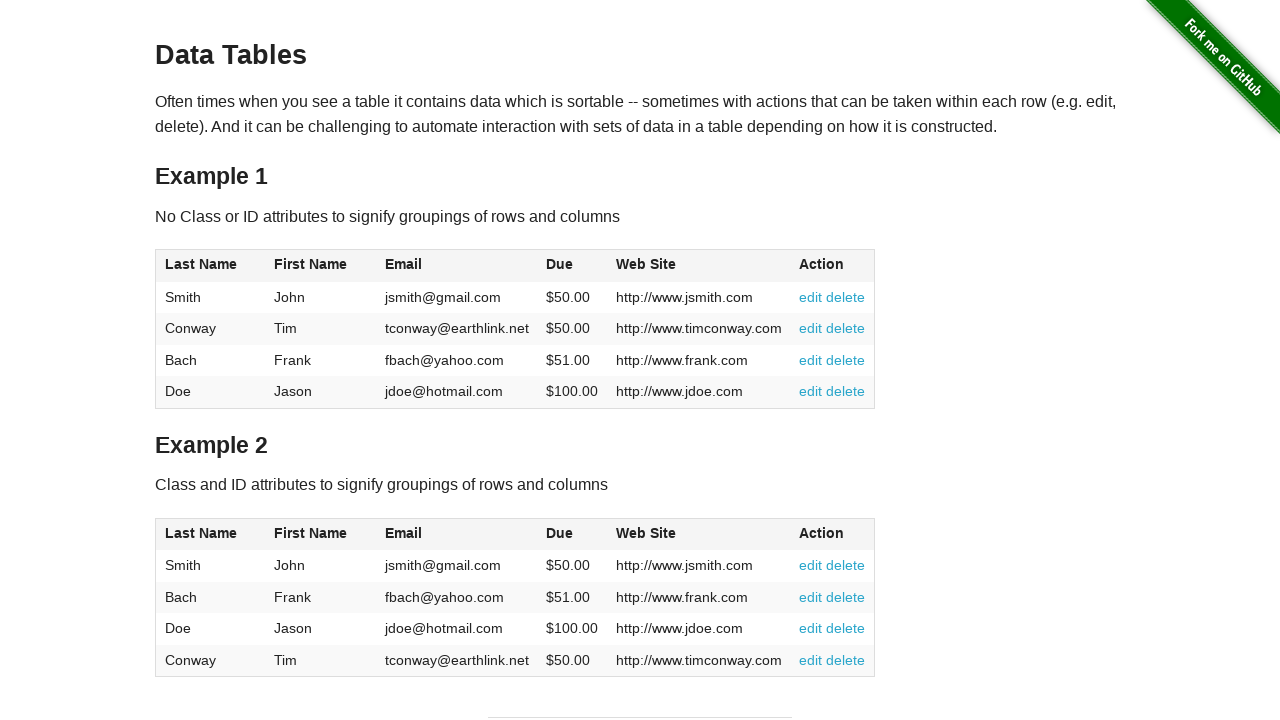